Tests opening multiple links from a footer column in new tabs and verifying that each page loads by checking their titles

Starting URL: https://rahulshettyacademy.com/AutomationPractice/

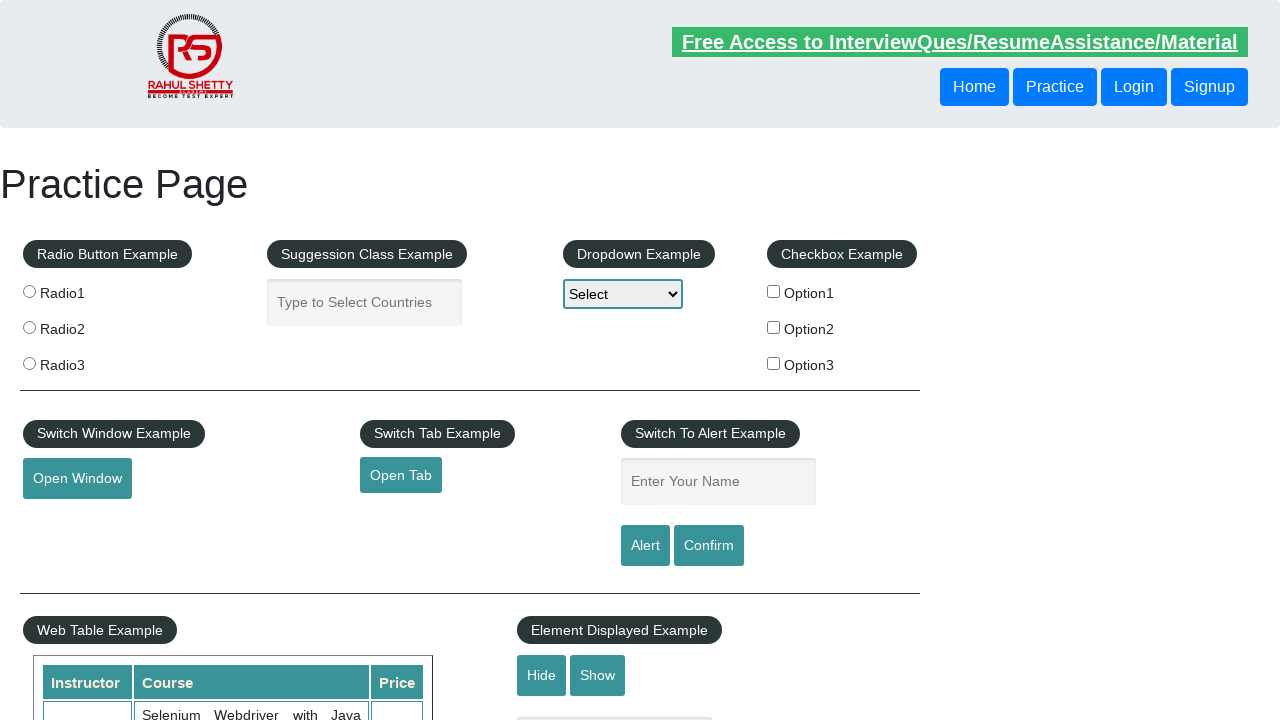

Counted total links on page
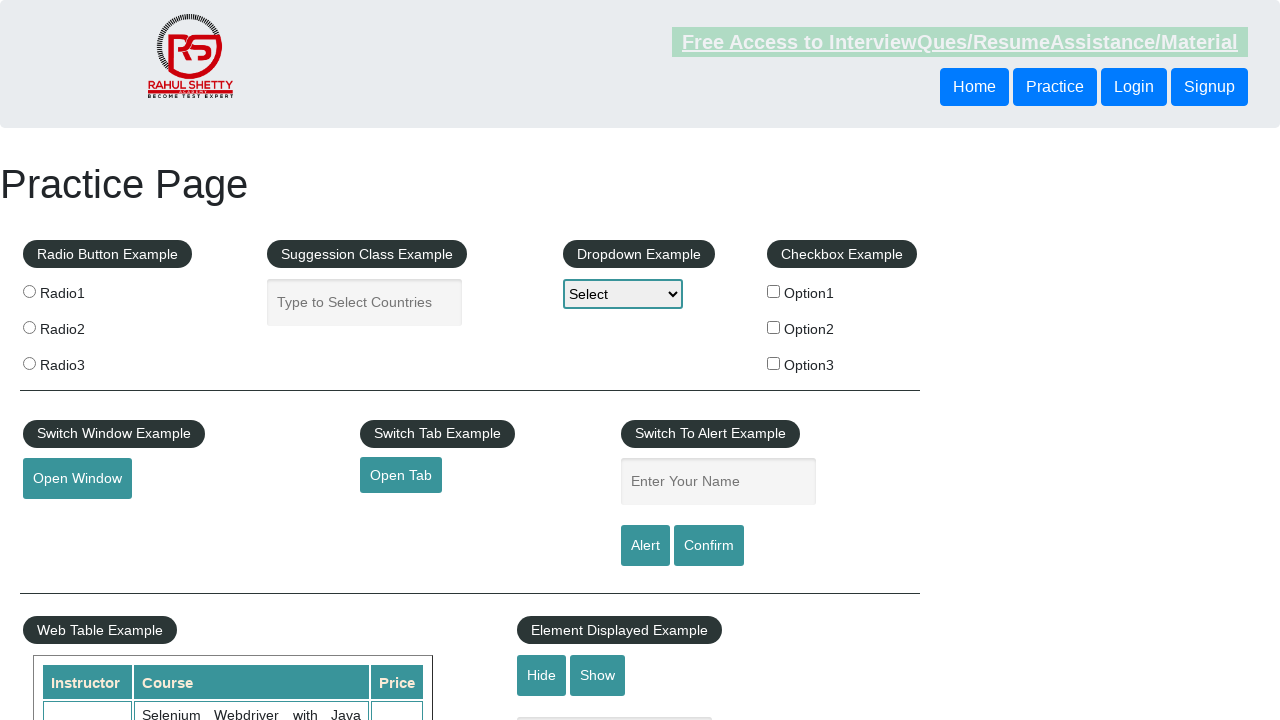

Counted links in footer section
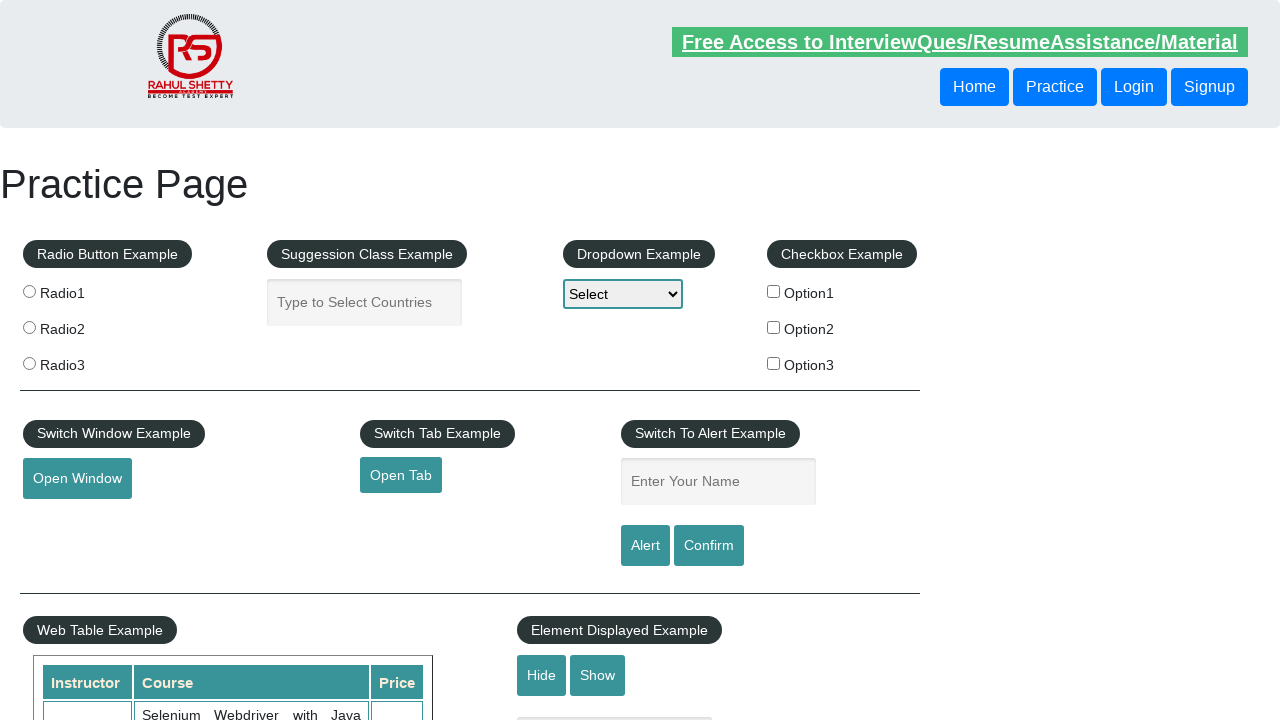

Retrieved all links from first column of footer table
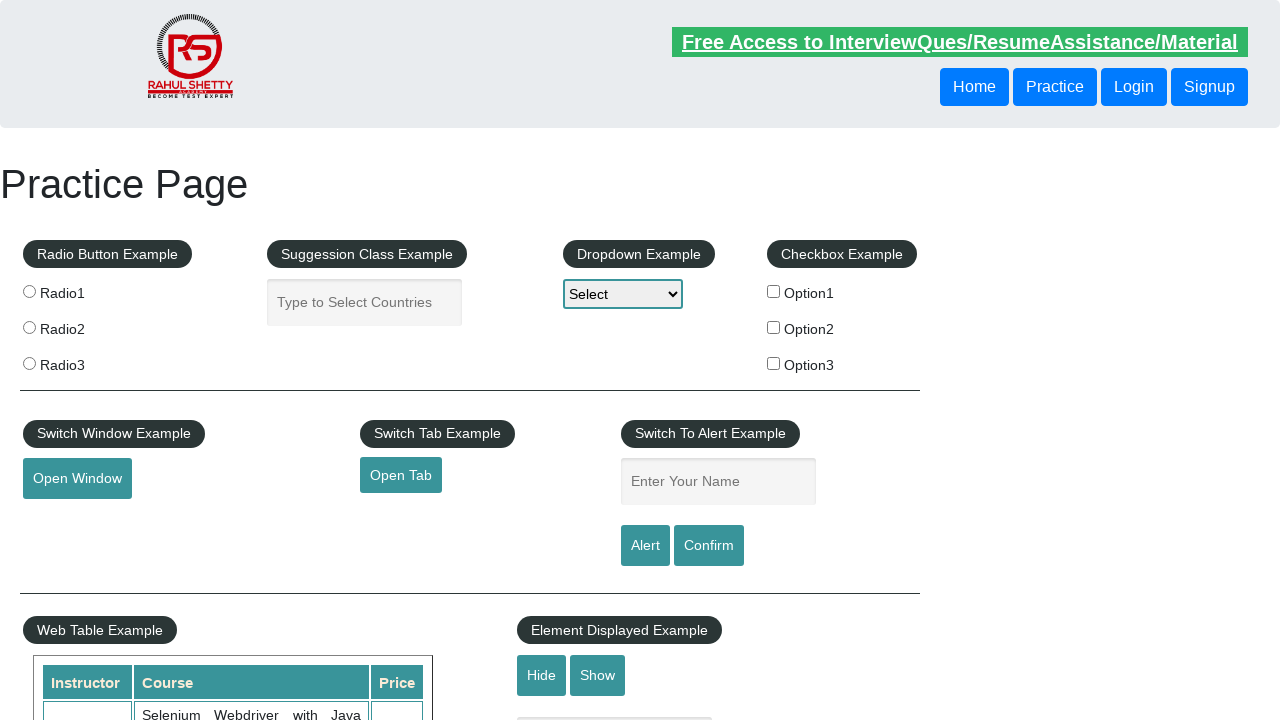

Opened footer link #1 in new tab using Ctrl+Click at (68, 520) on xpath=//table/tbody/tr/td[1]/ul//a >> nth=1
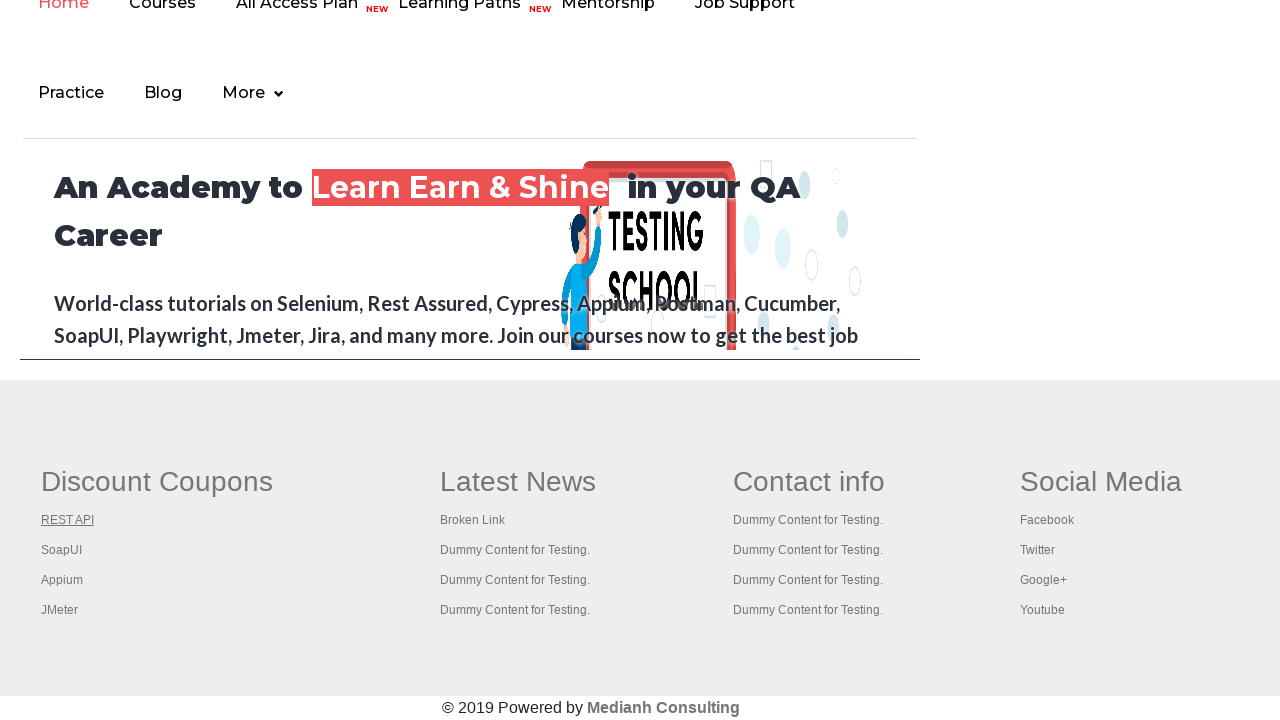

Verified new page opened with title: REST API Tutorial
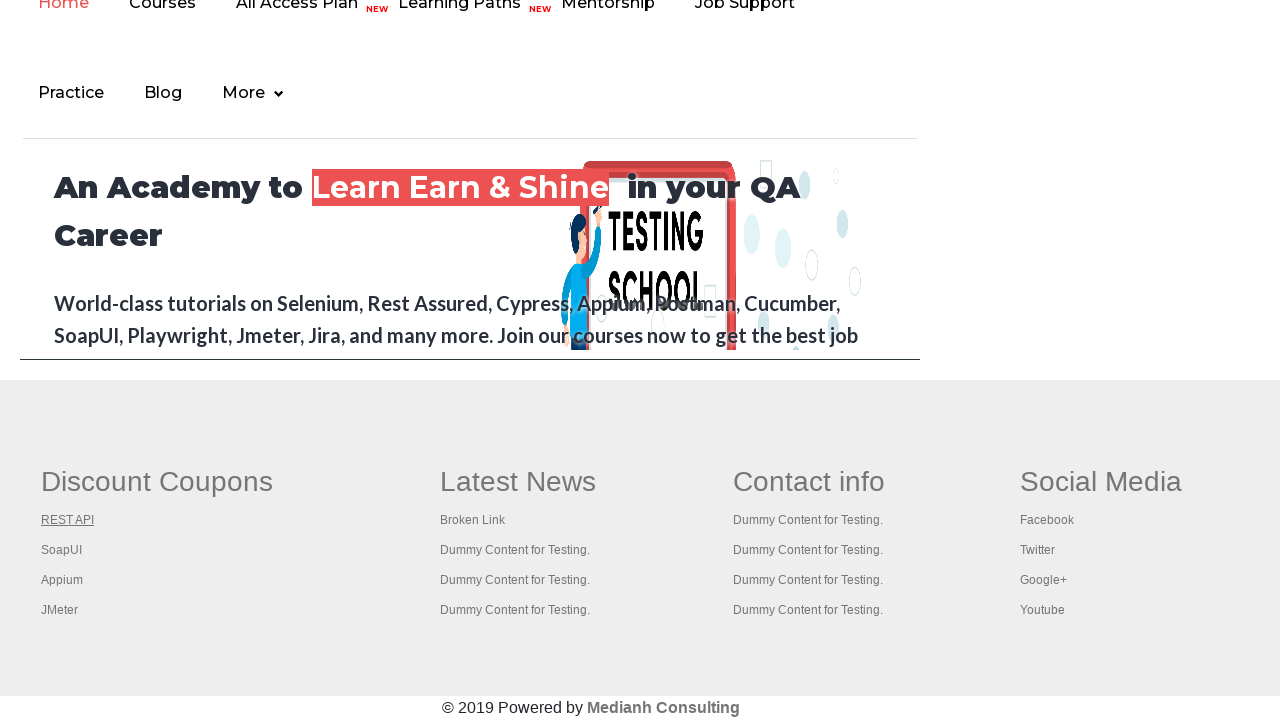

Opened footer link #2 in new tab using Ctrl+Click at (62, 550) on xpath=//table/tbody/tr/td[1]/ul//a >> nth=2
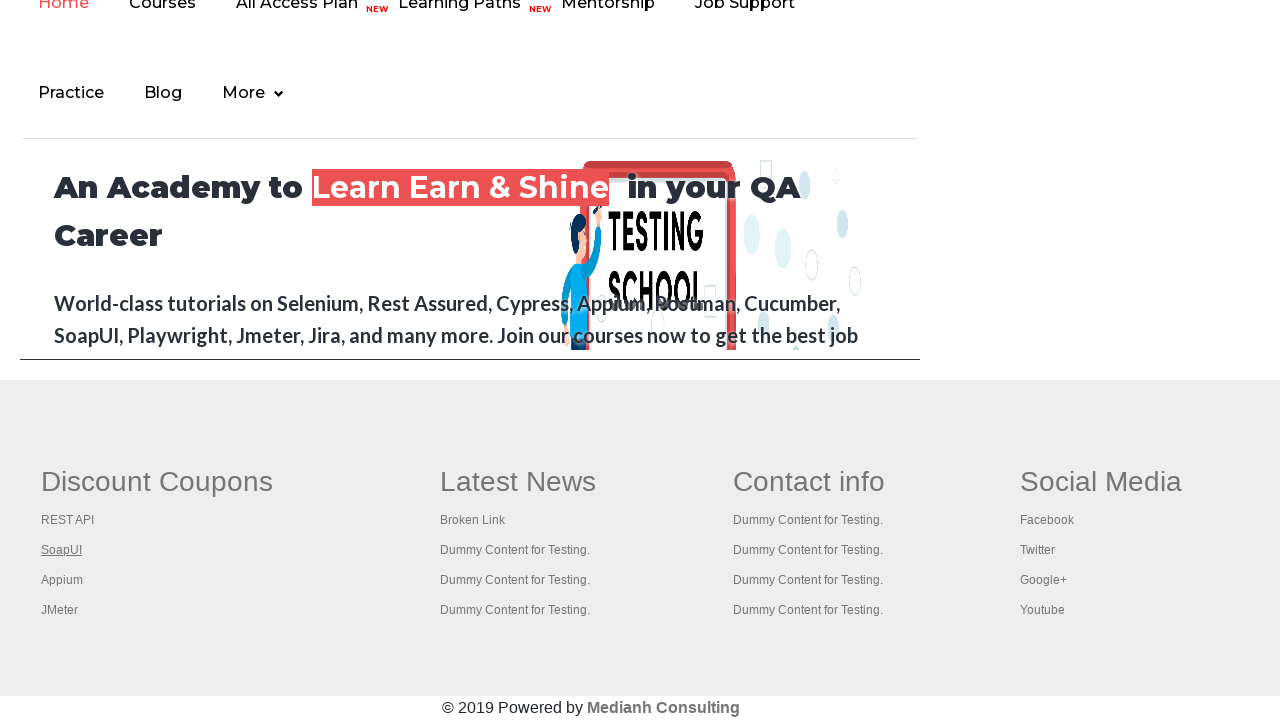

Verified new page opened with title: The World’s Most Popular API Testing Tool | SoapUI
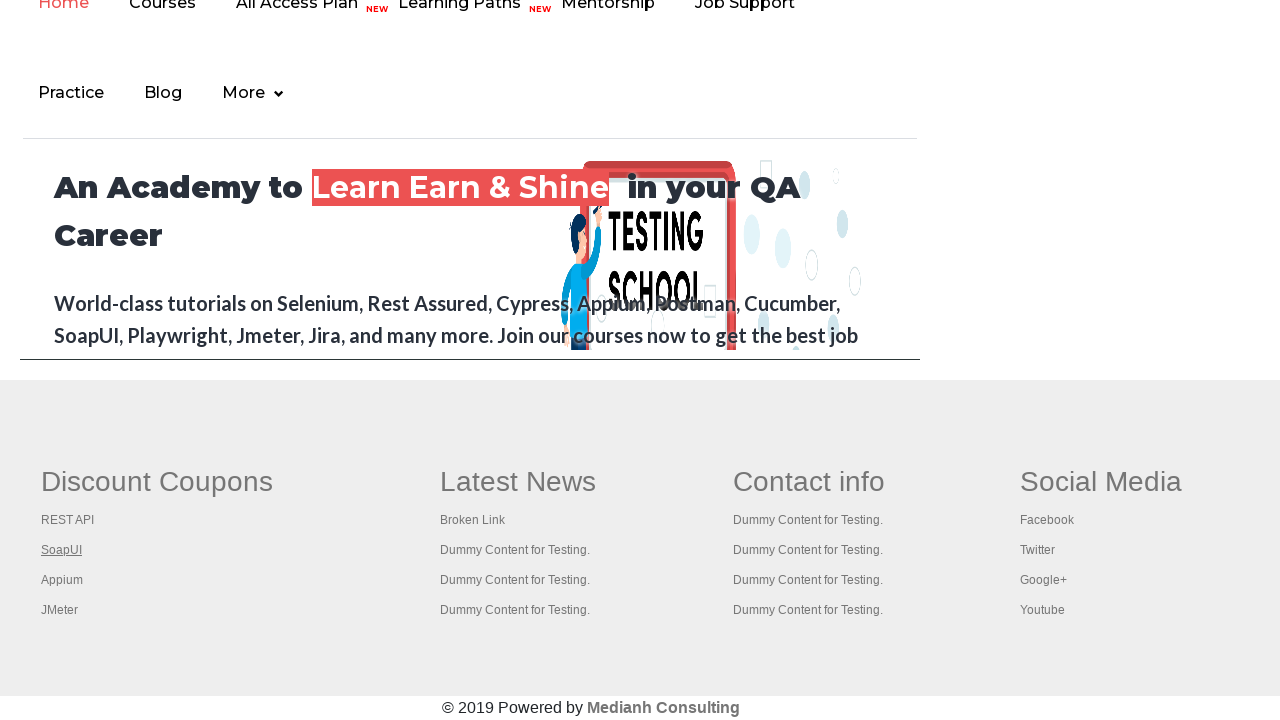

Opened footer link #3 in new tab using Ctrl+Click at (62, 580) on xpath=//table/tbody/tr/td[1]/ul//a >> nth=3
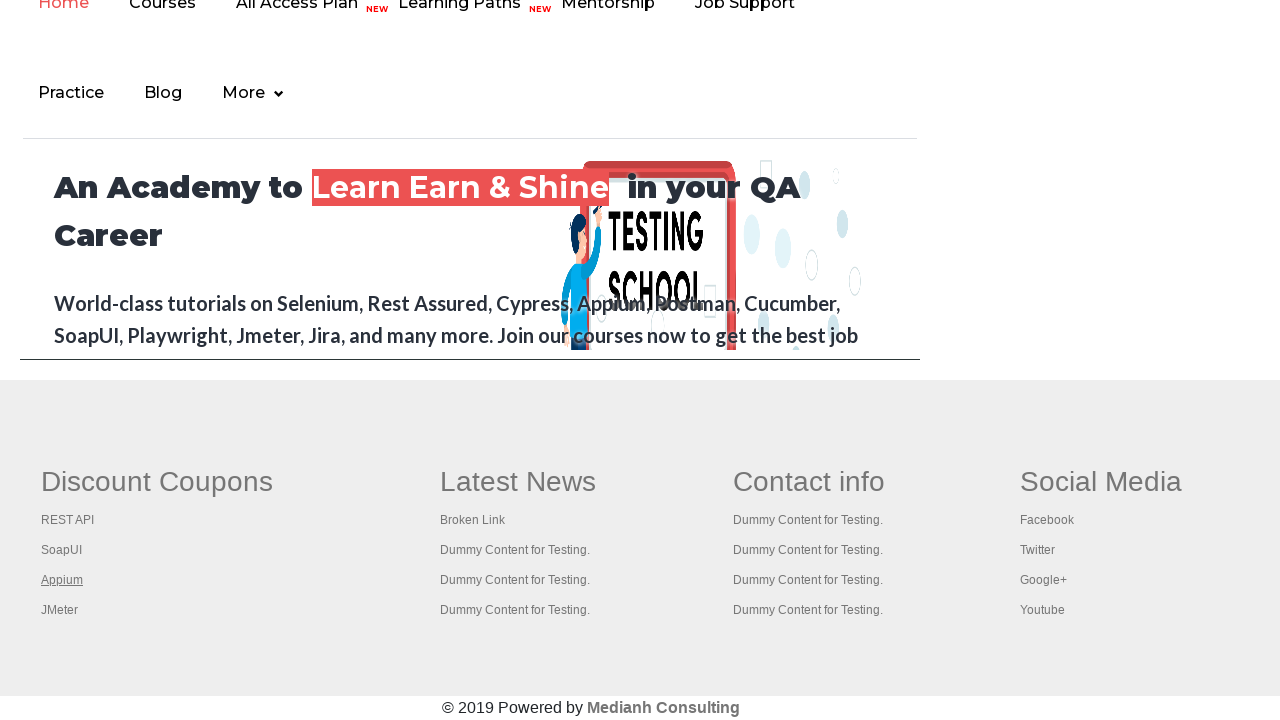

Verified new page opened with title: Appium tutorial for Mobile Apps testing | RahulShetty Academy | Rahul
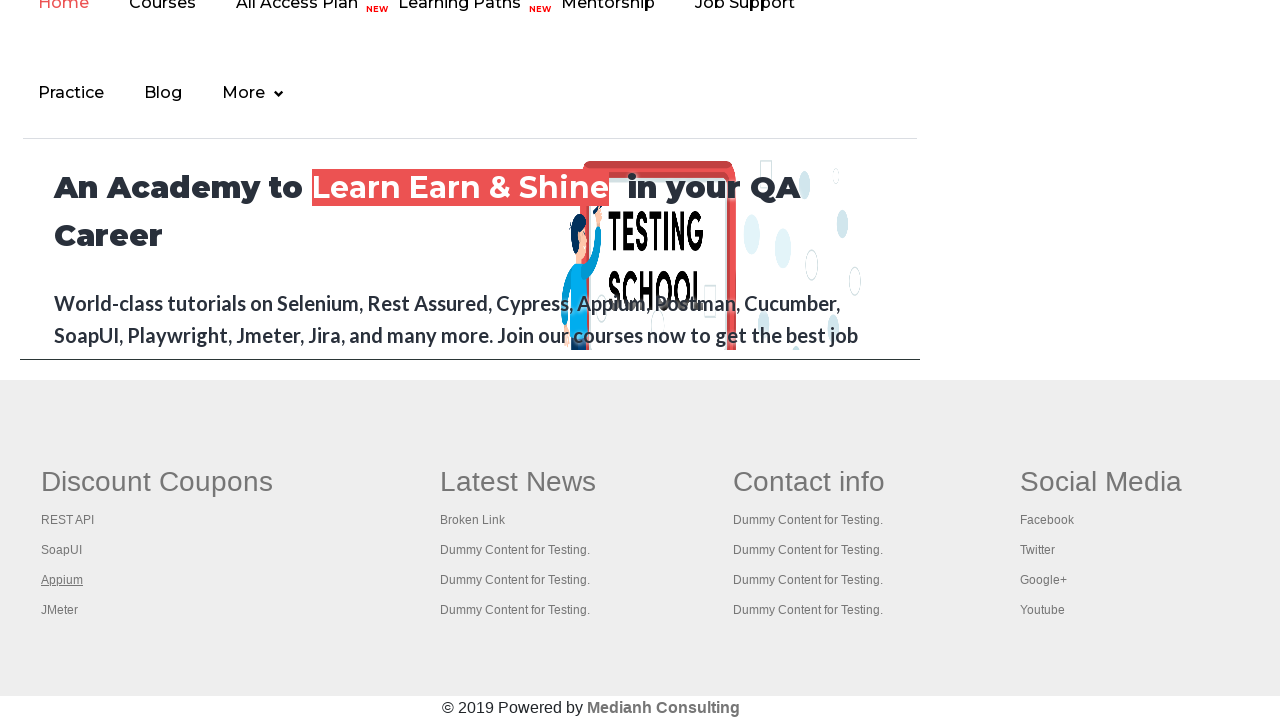

Opened footer link #4 in new tab using Ctrl+Click at (60, 610) on xpath=//table/tbody/tr/td[1]/ul//a >> nth=4
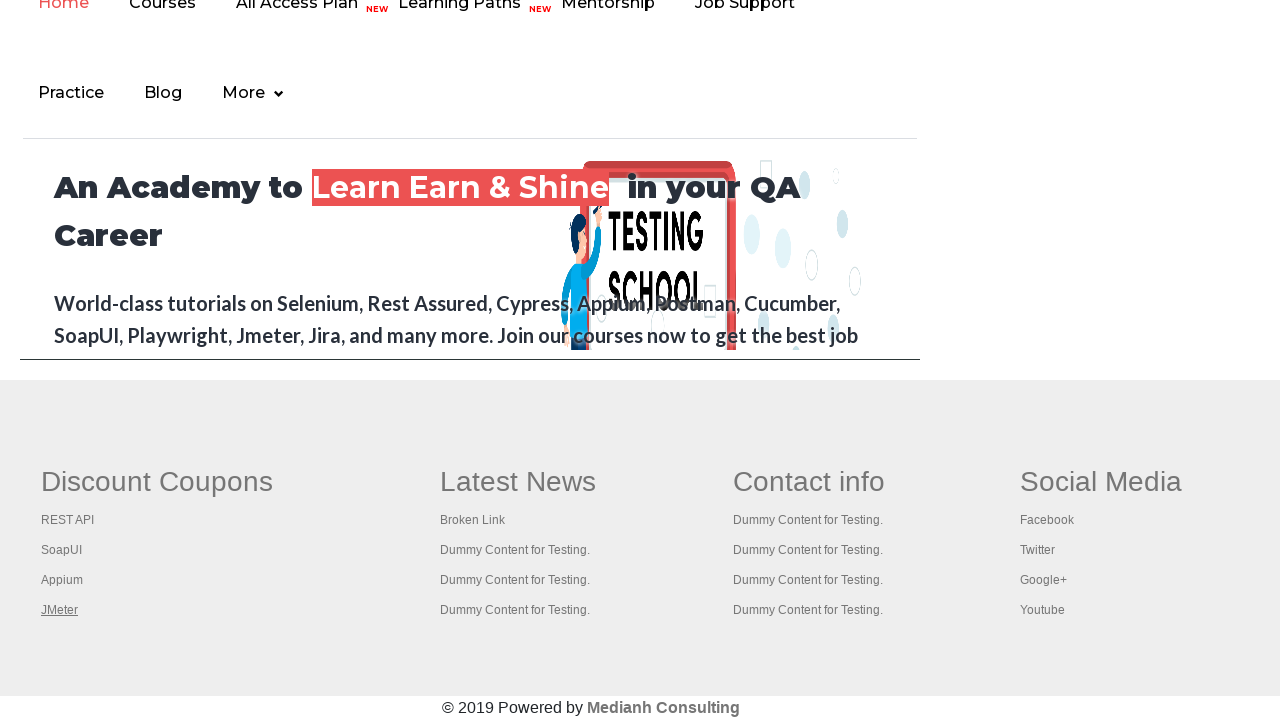

Verified new page opened with title: Apache JMeter - Apache JMeter™
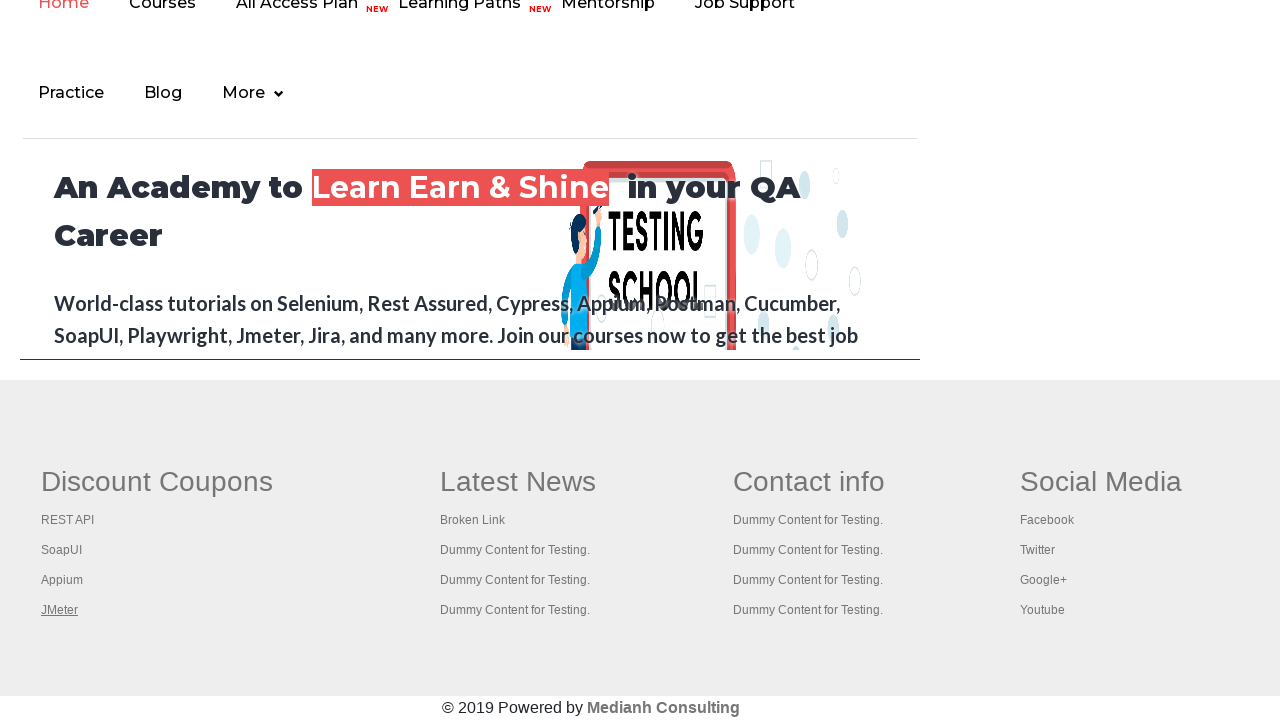

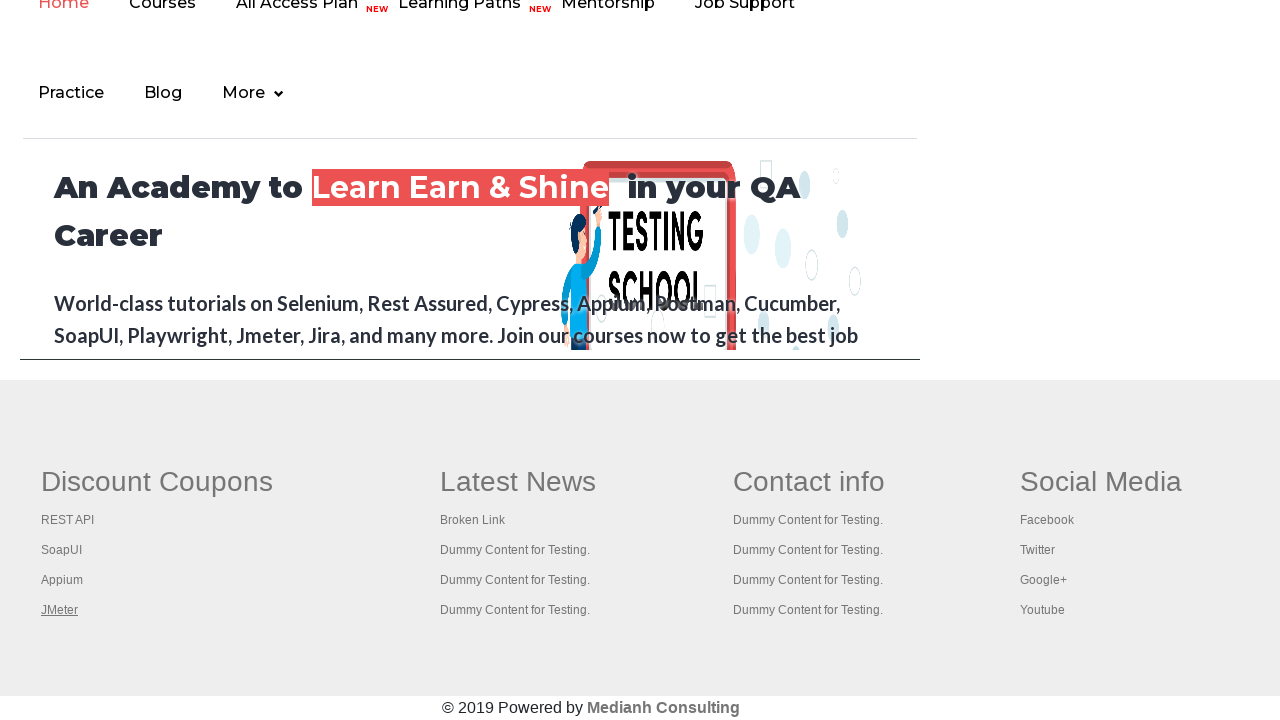